Demonstrates browser navigation actions on a registration demo page including page refresh, navigating back, and navigating forward

Starting URL: https://demo.automationtesting.in/Register.html

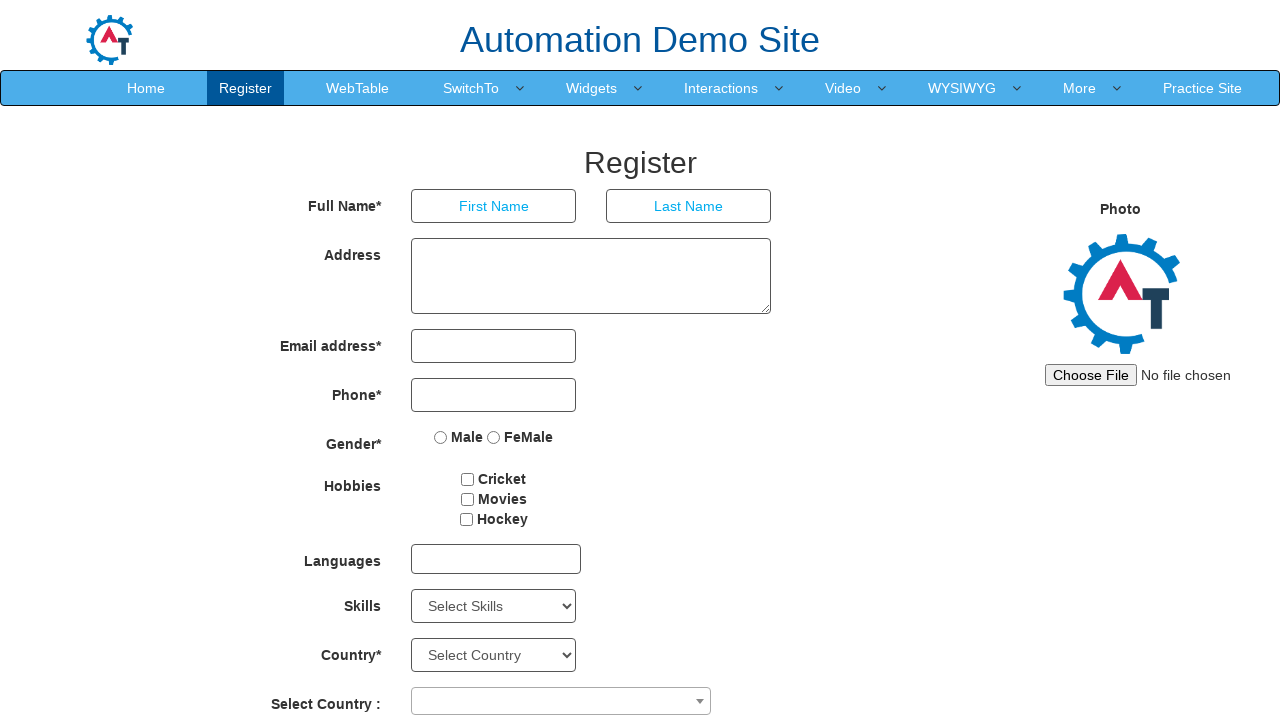

Waited for form control element to load on registration page
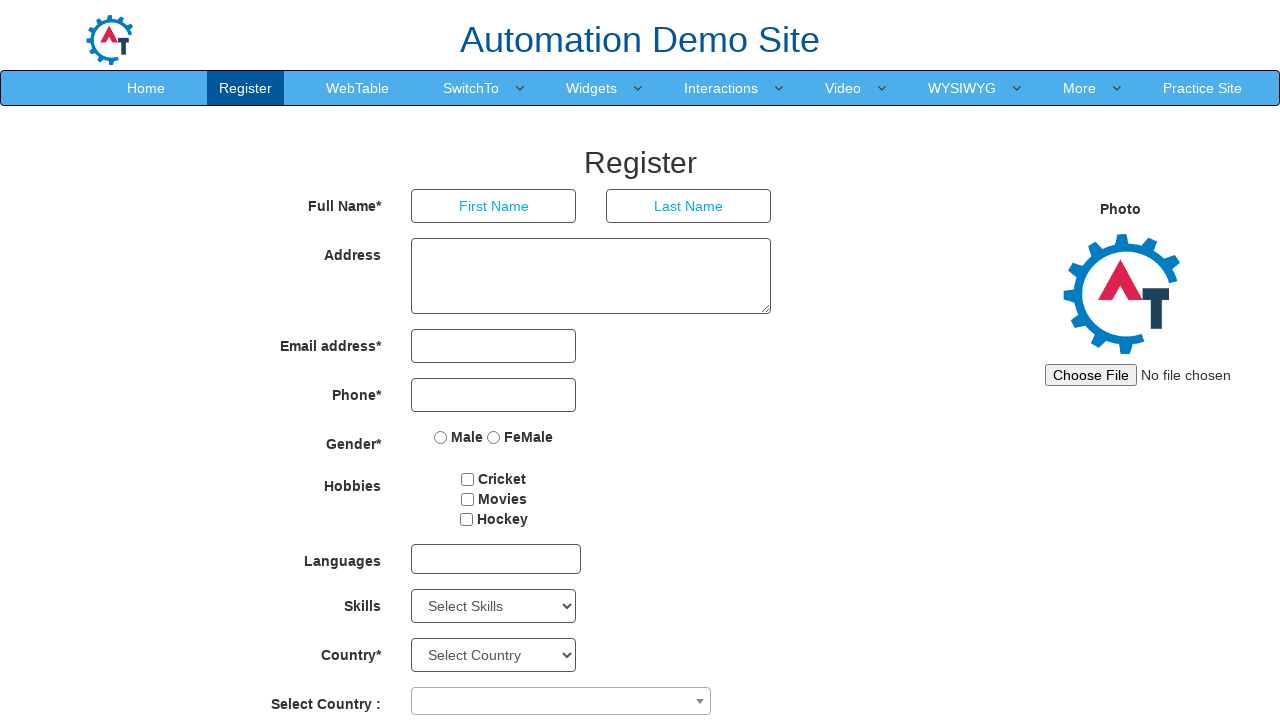

Refreshed the registration page
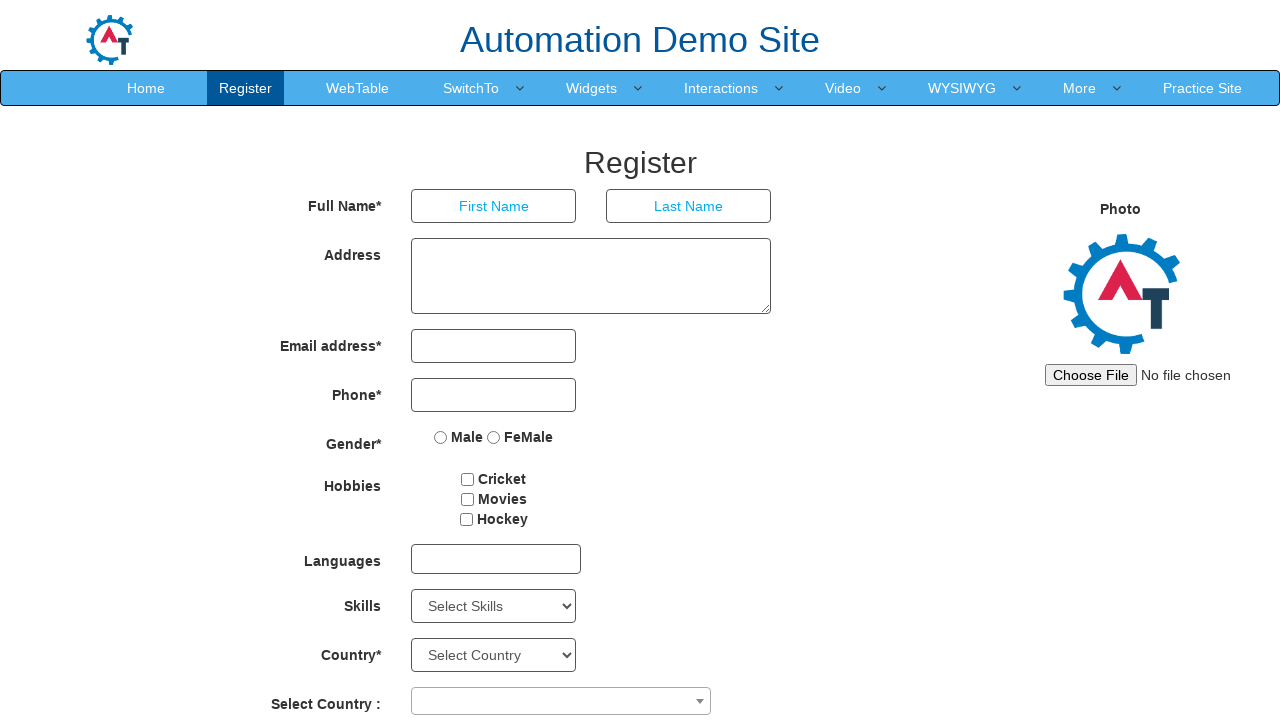

Navigated back to previous page
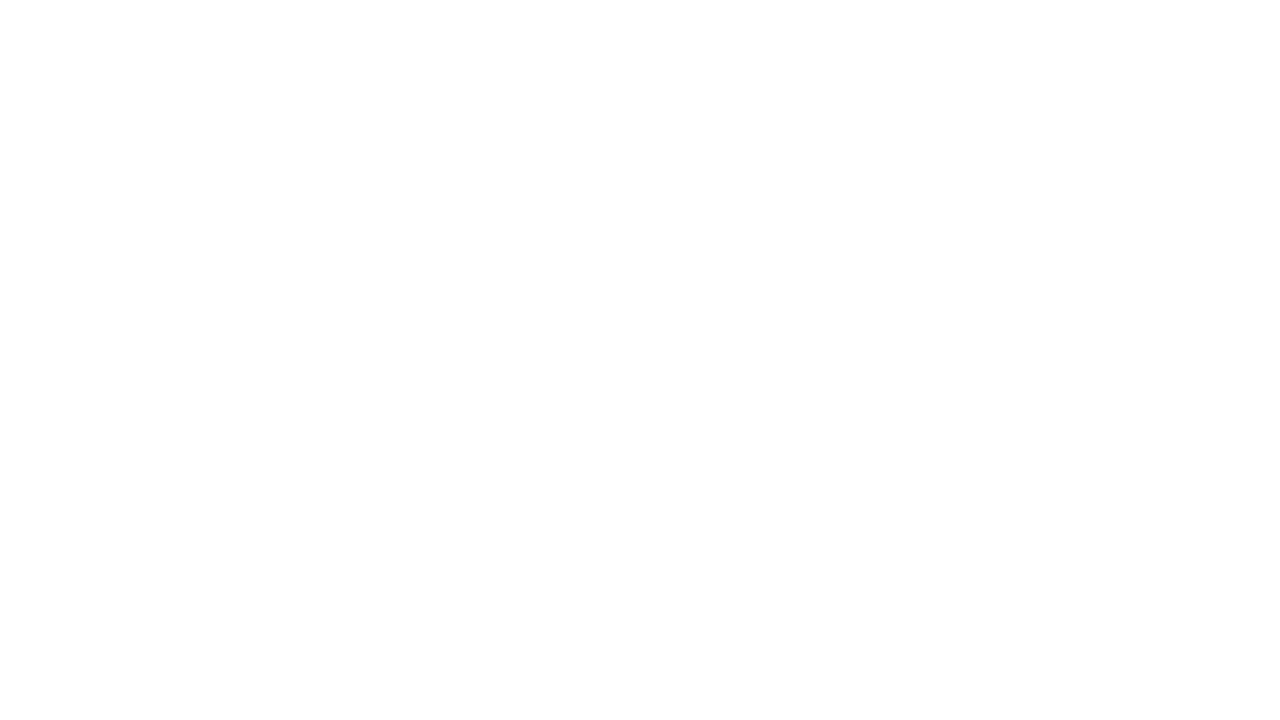

Navigated forward to registration page
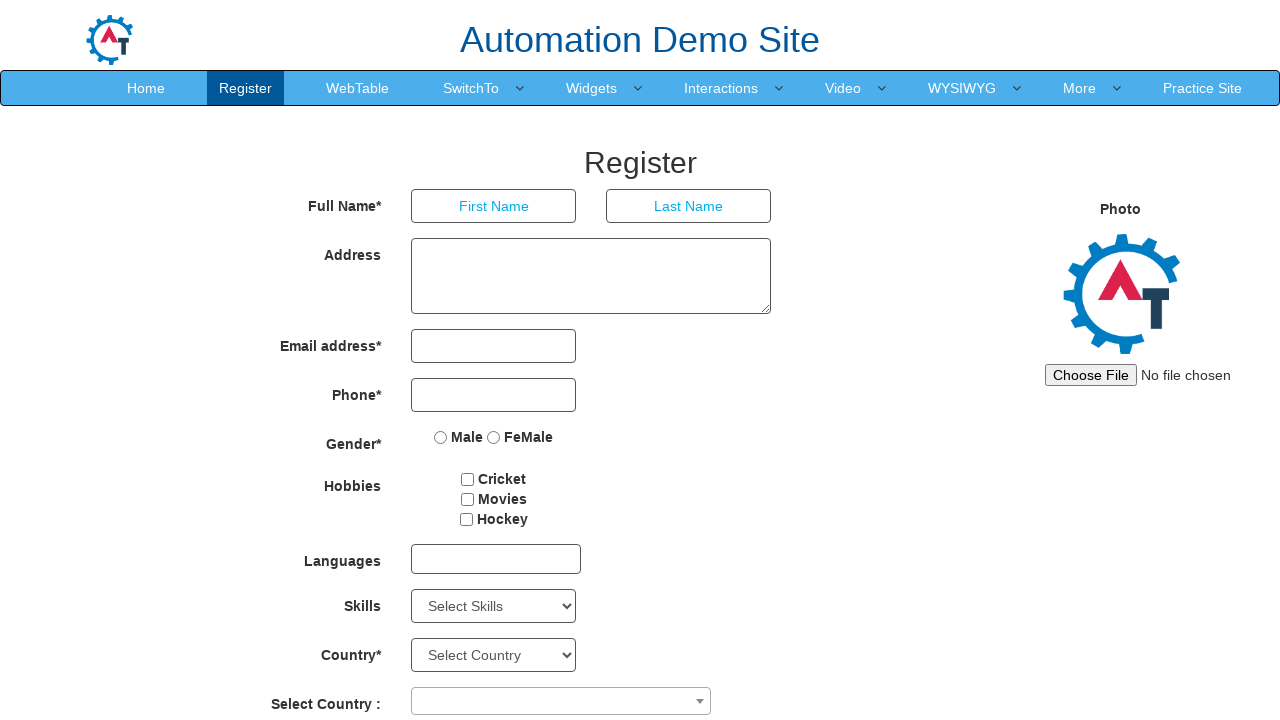

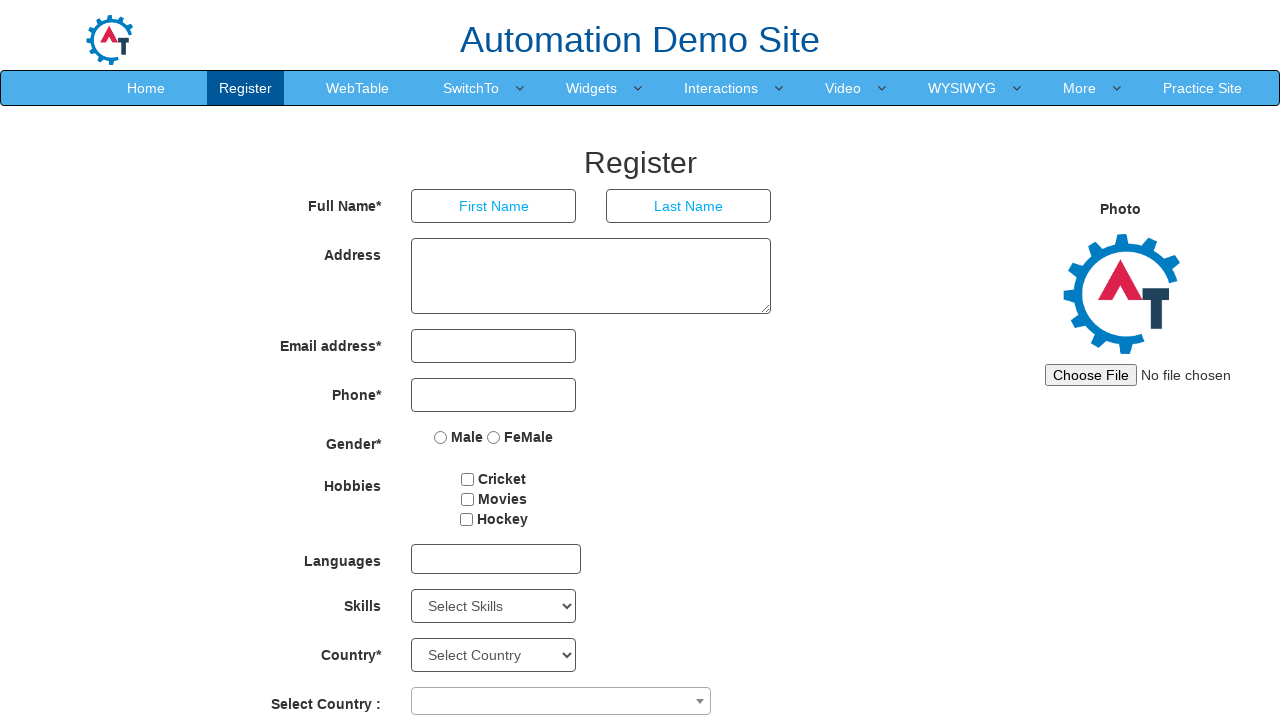